Tests that edits are saved when the input field loses focus (blur event)

Starting URL: https://demo.playwright.dev/todomvc

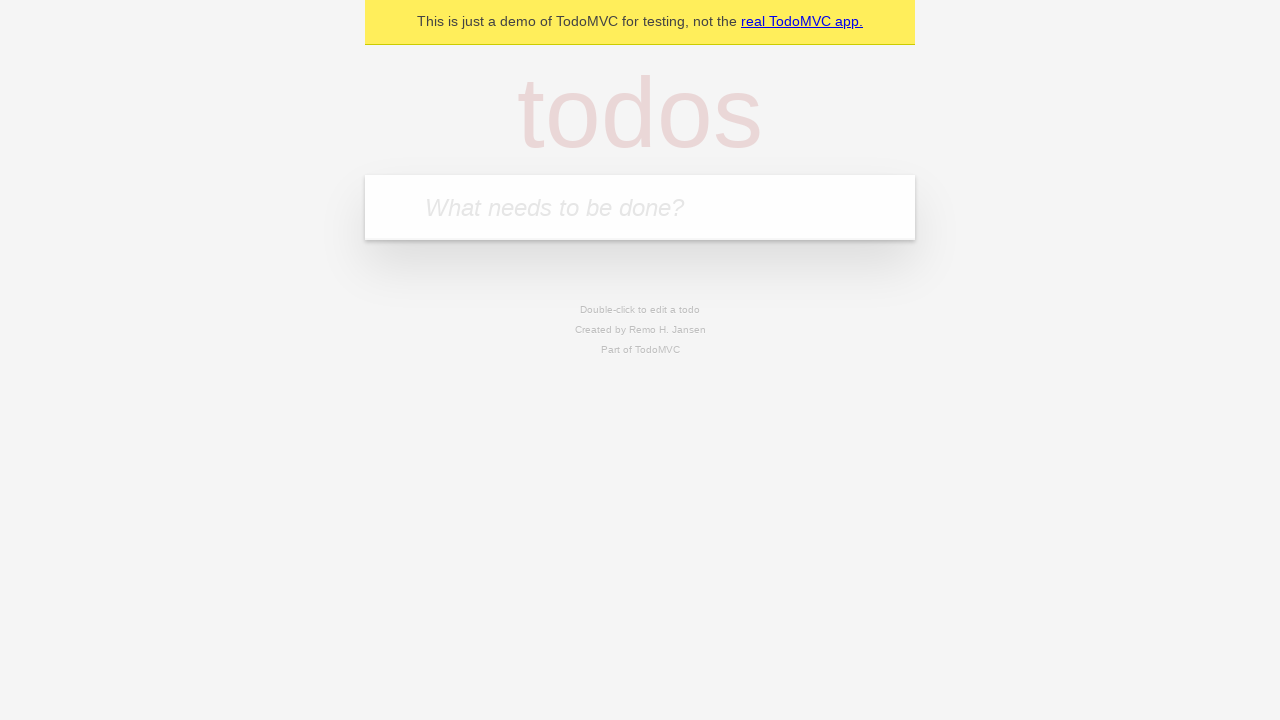

Filled todo input with 'buy some cheese' on internal:attr=[placeholder="What needs to be done?"i]
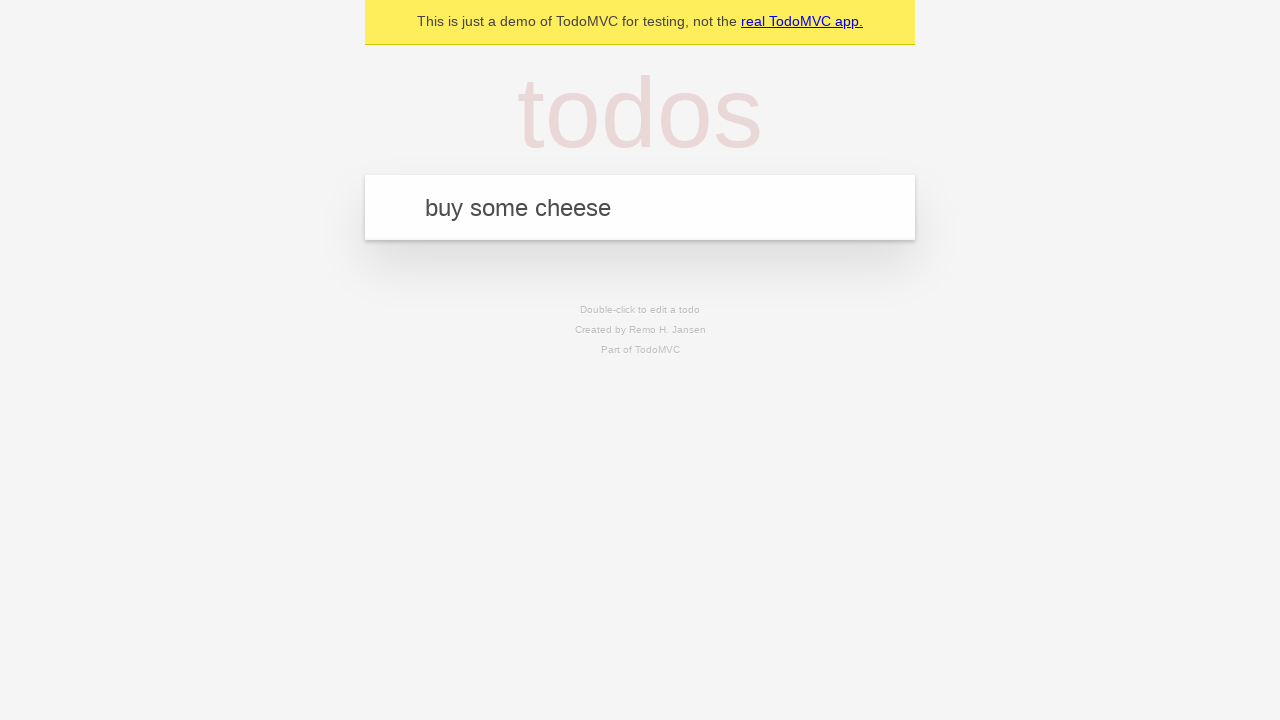

Pressed Enter to add first todo item on internal:attr=[placeholder="What needs to be done?"i]
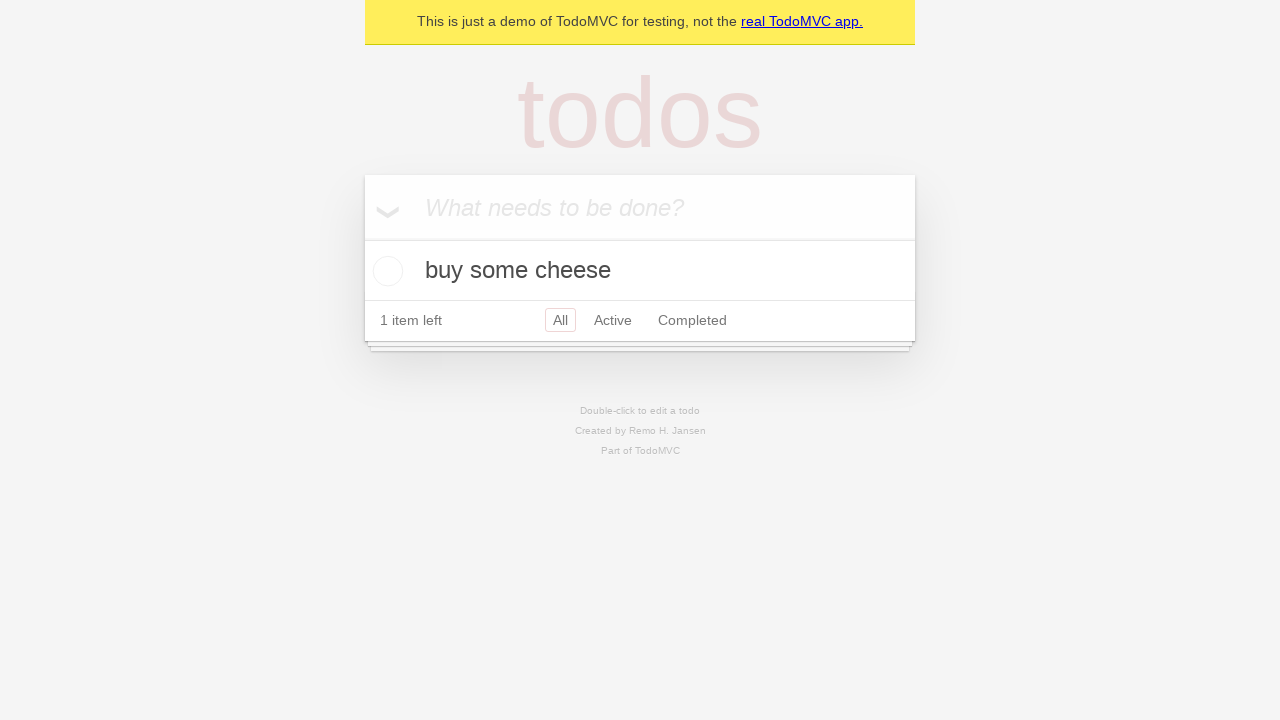

Filled todo input with 'feed the cat' on internal:attr=[placeholder="What needs to be done?"i]
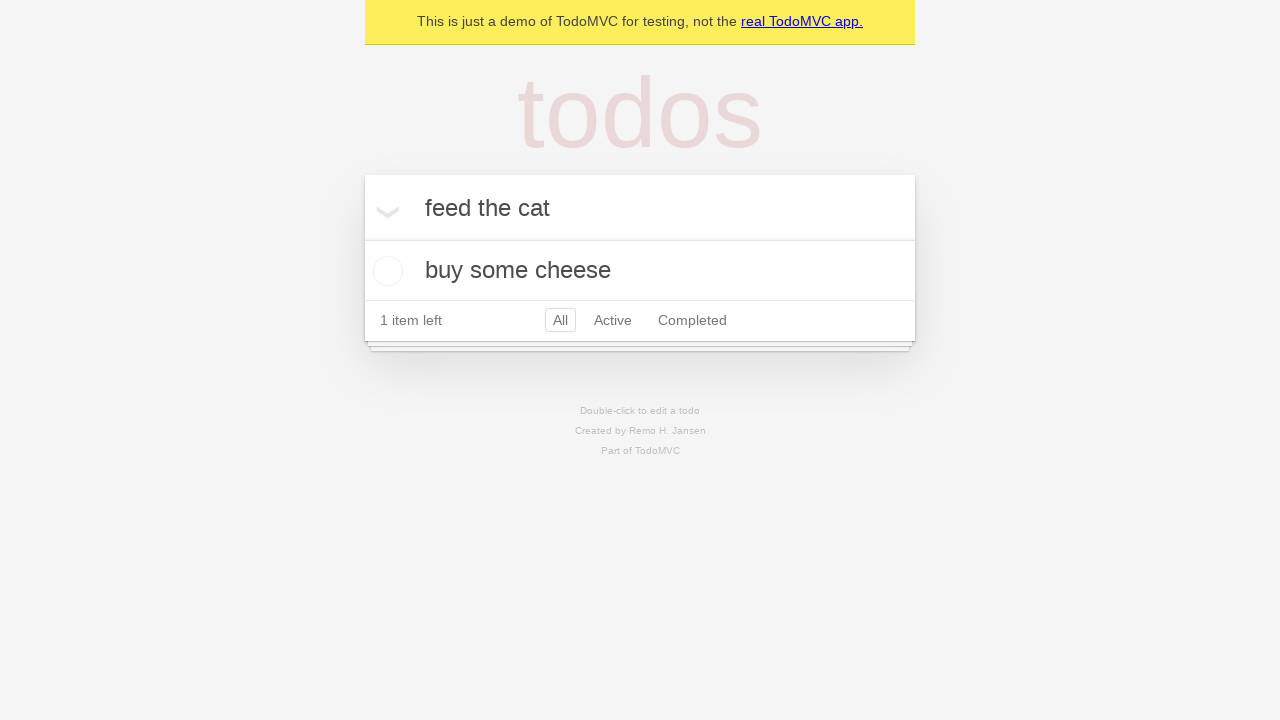

Pressed Enter to add second todo item on internal:attr=[placeholder="What needs to be done?"i]
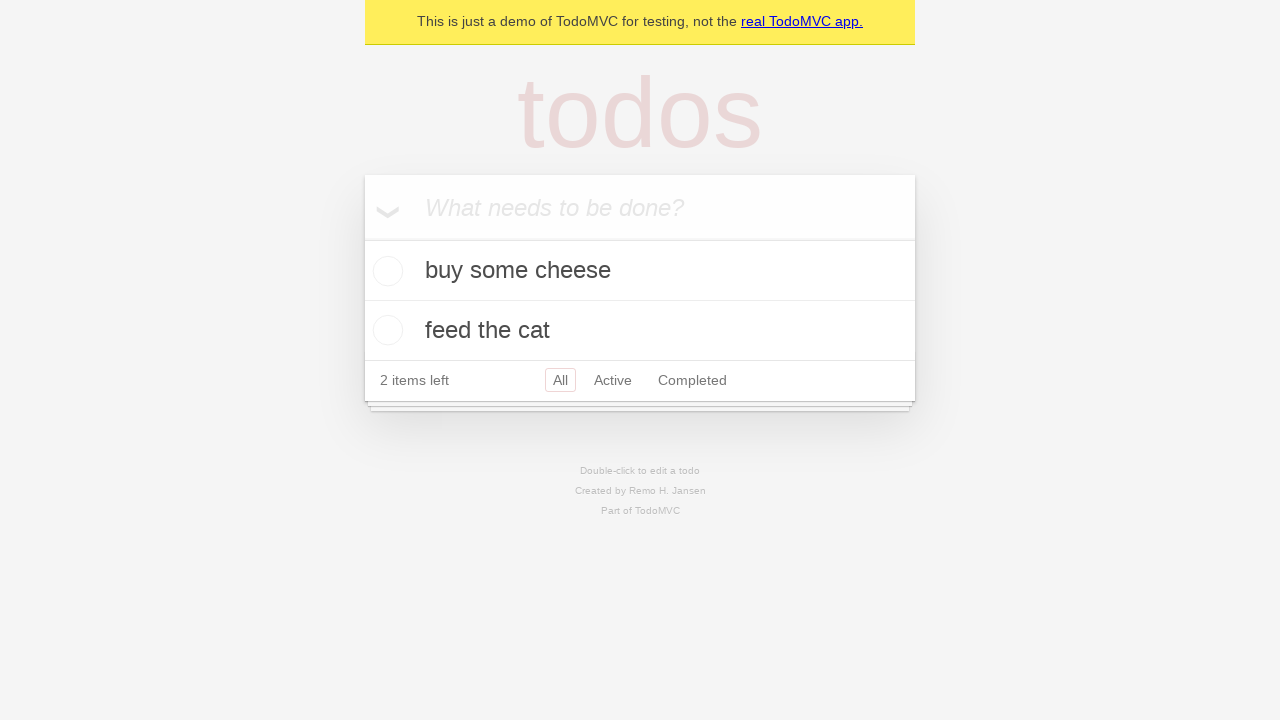

Filled todo input with 'book a doctors appointment' on internal:attr=[placeholder="What needs to be done?"i]
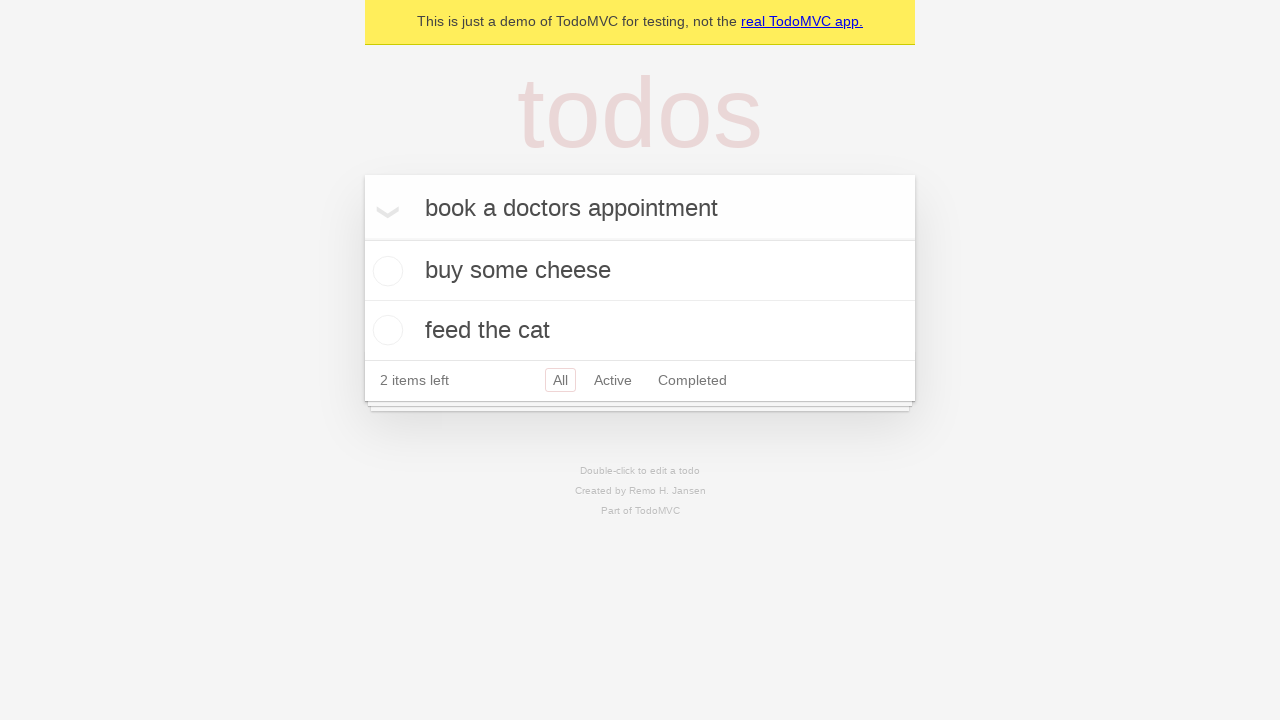

Pressed Enter to add third todo item on internal:attr=[placeholder="What needs to be done?"i]
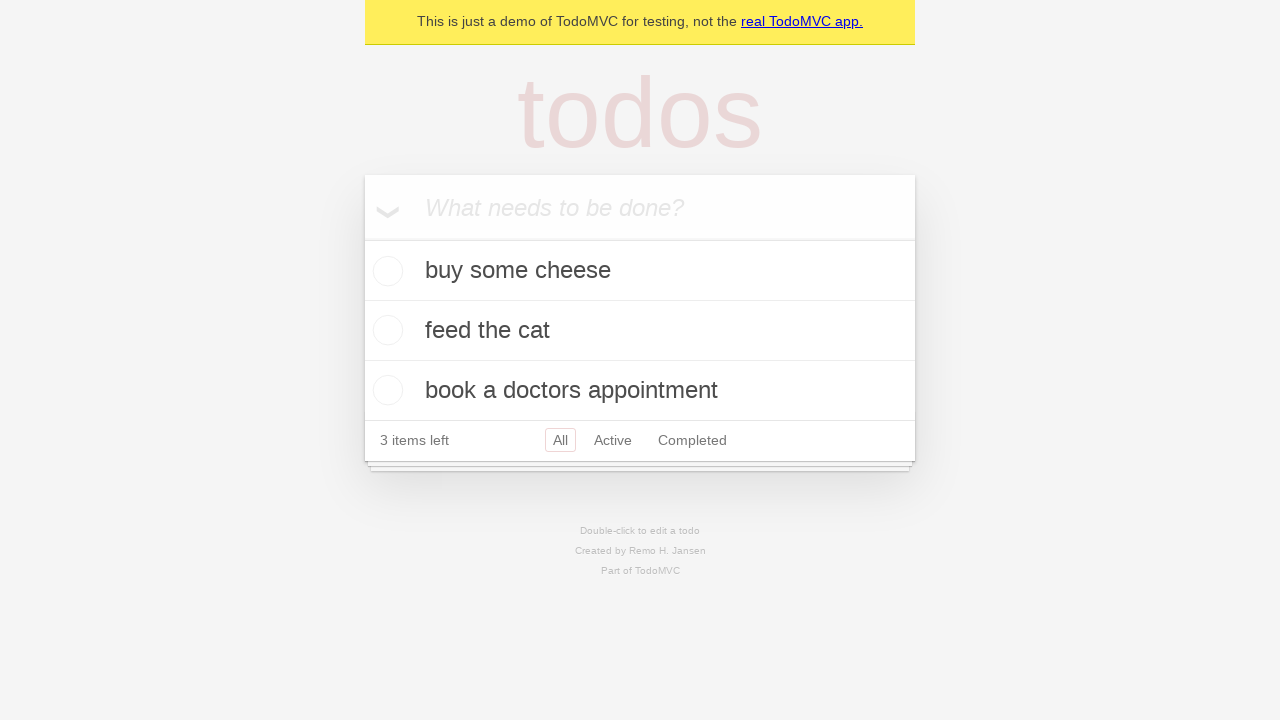

Double-clicked second todo item to enter edit mode at (640, 331) on internal:testid=[data-testid="todo-item"s] >> nth=1
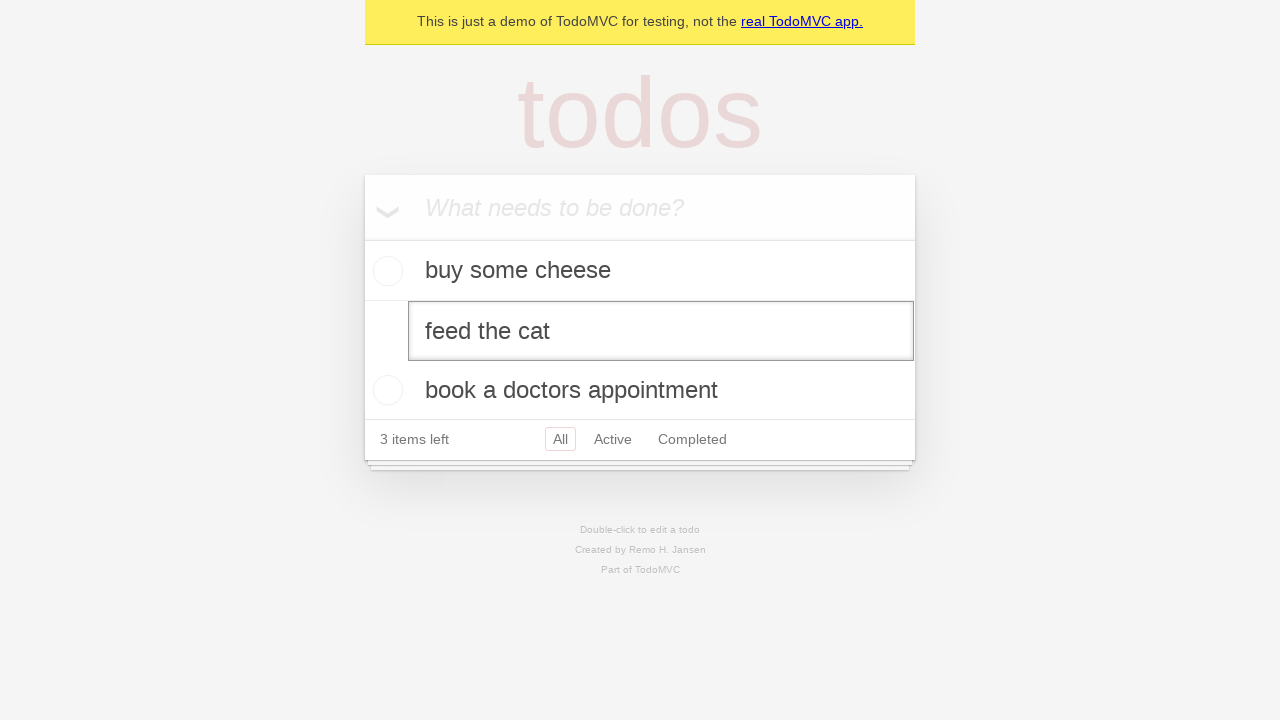

Filled edit field with 'buy some sausages' on internal:testid=[data-testid="todo-item"s] >> nth=1 >> internal:role=textbox[nam
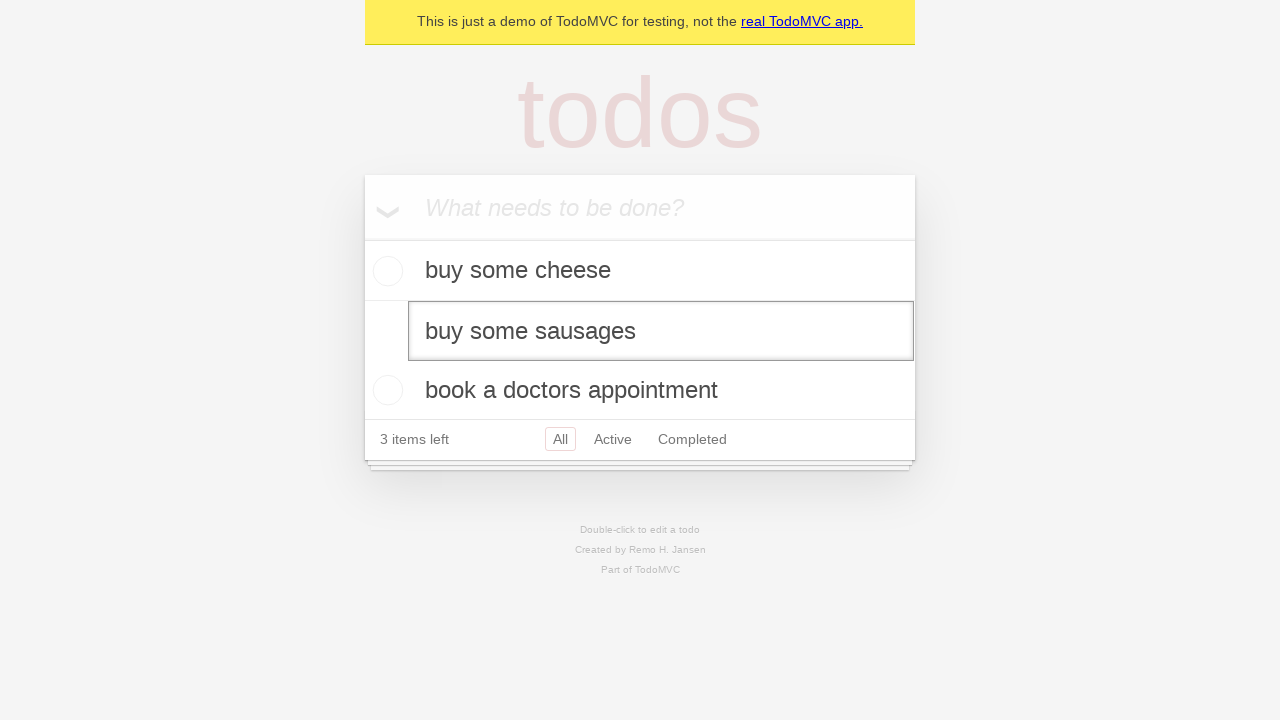

Dispatched blur event to save edits
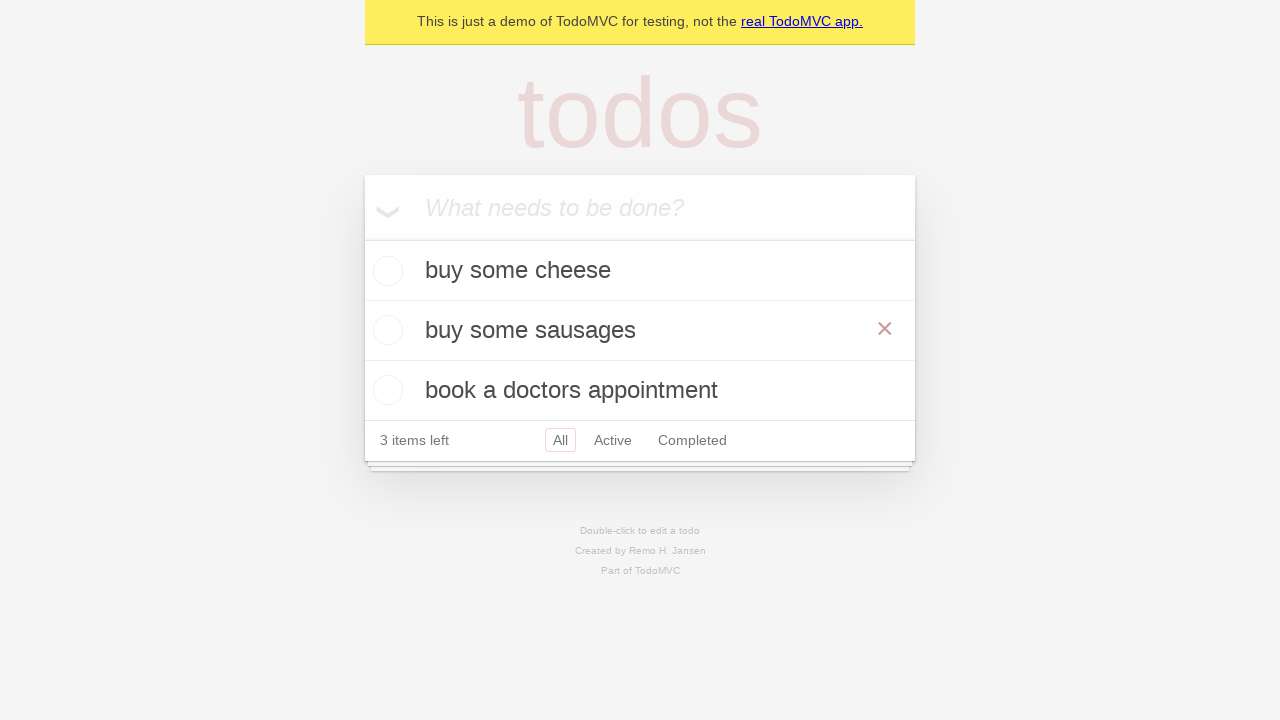

Waited for todo items to update after blur
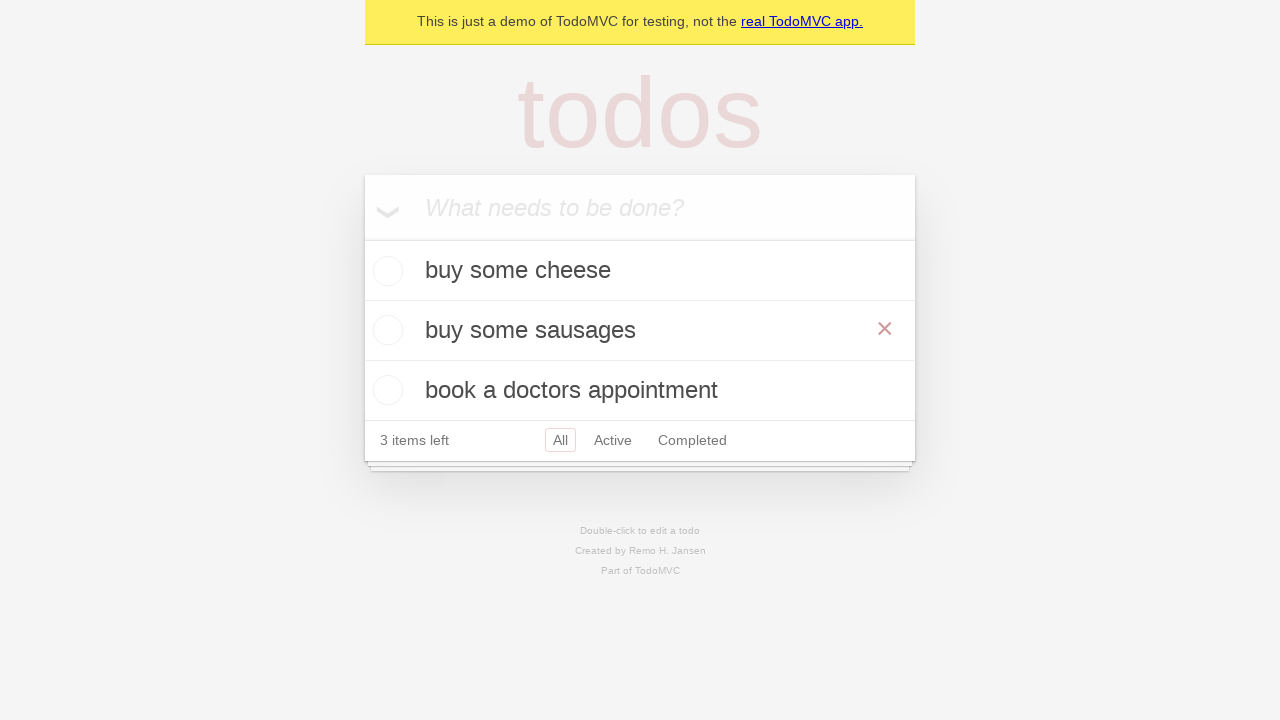

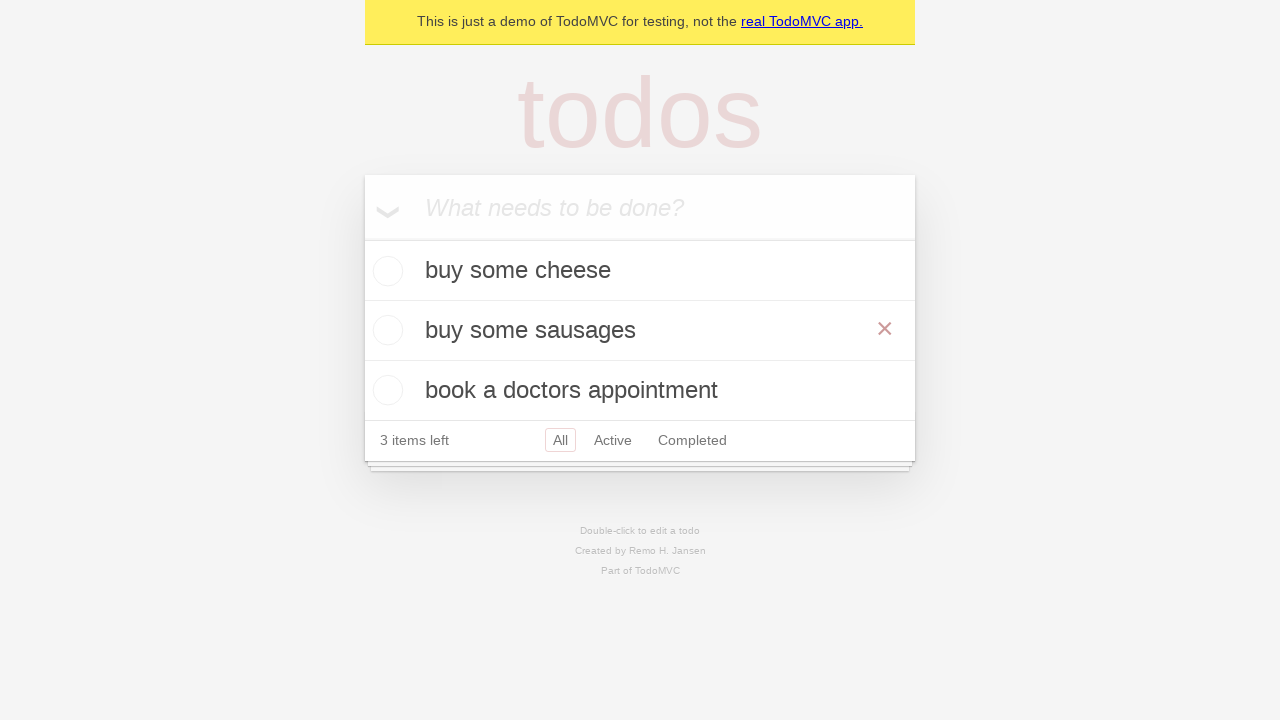